Clicks the "Create an account" link on the GitHub login page and verifies navigation

Starting URL: https://github.com/login

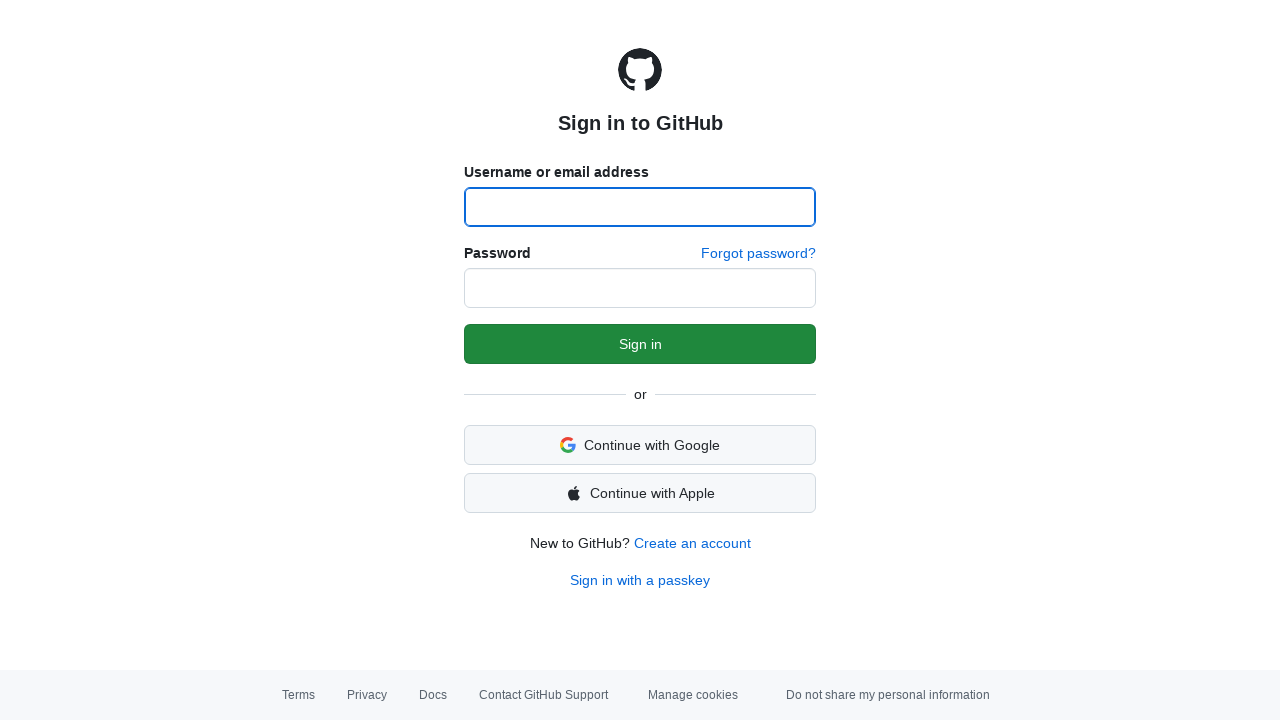

Clicked 'Create an account' link on GitHub login page at (692, 543) on text=Create an account
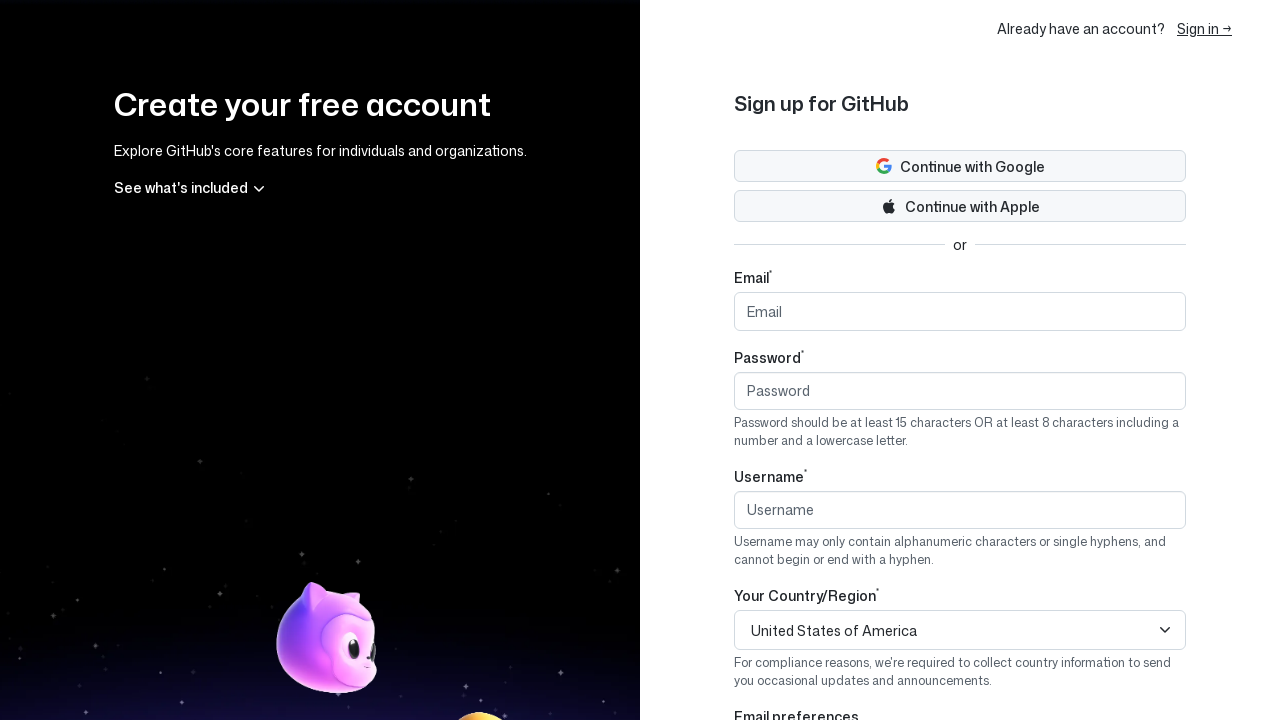

Navigation completed after clicking 'Create an account' link
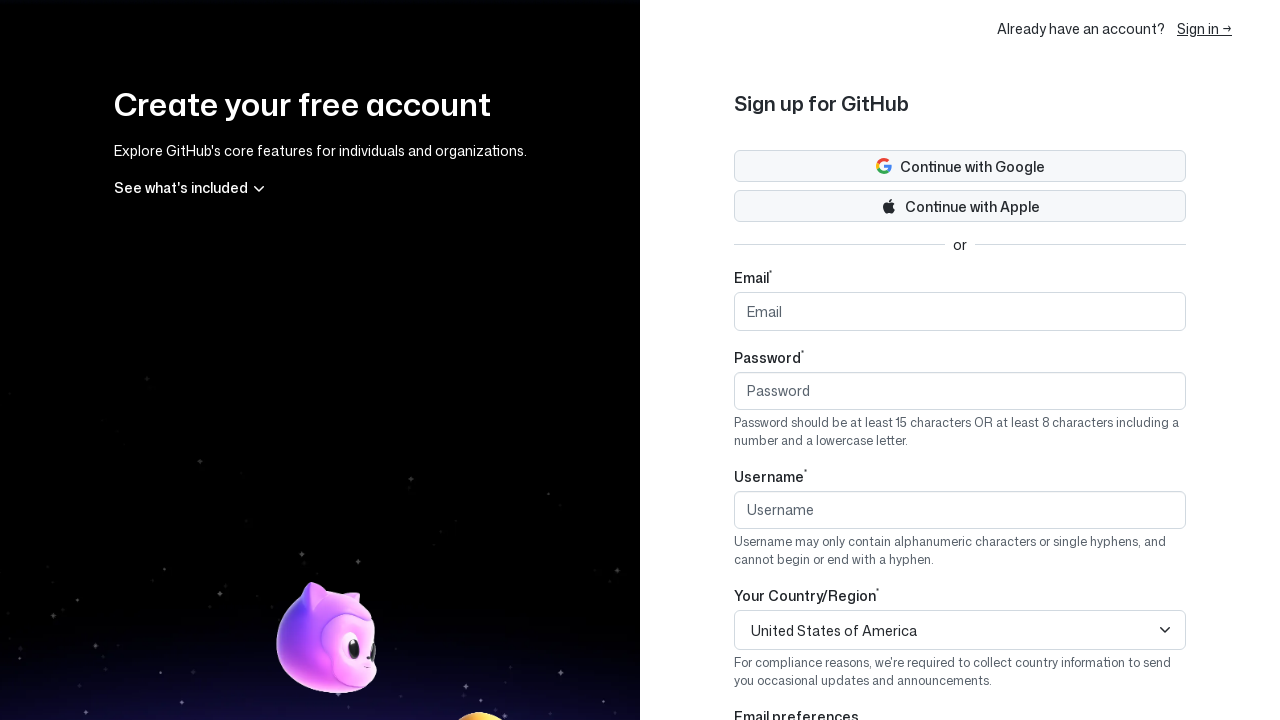

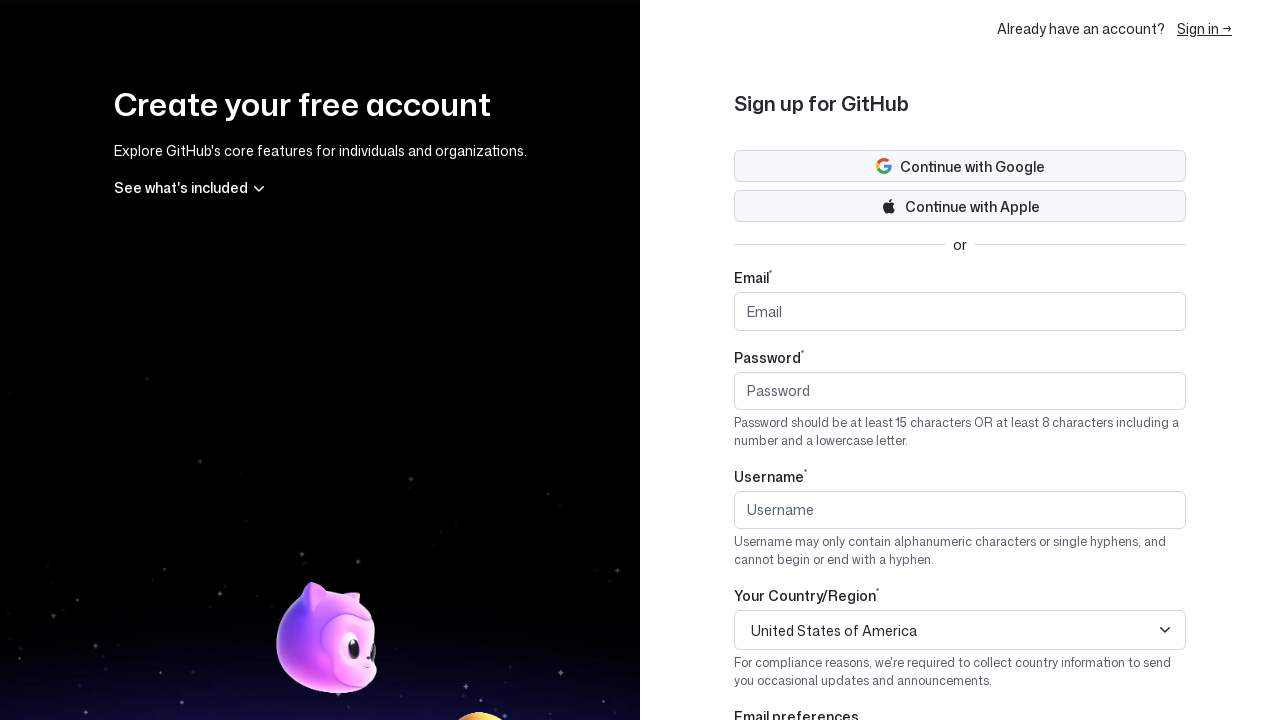